Tests TodoMVC application by adding two todo items and marking them both as complete

Starting URL: https://demo.playwright.dev/todomvc/

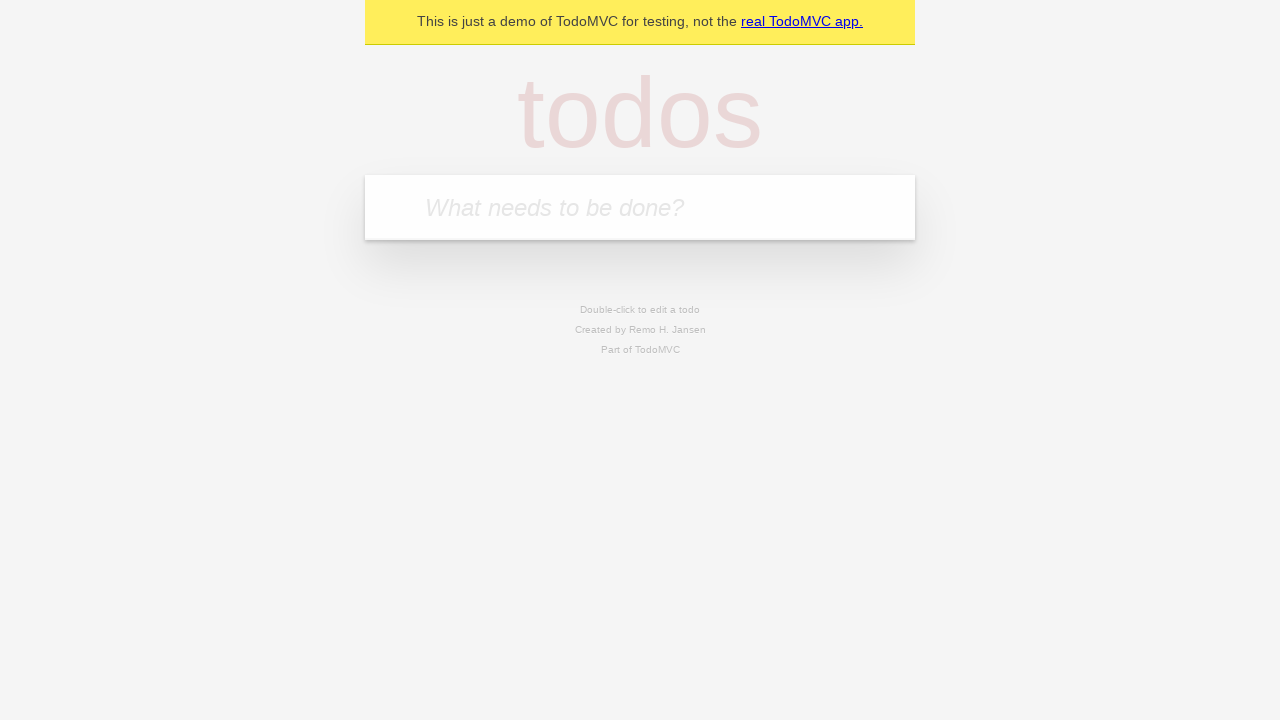

Clicked on the todo input field at (640, 207) on internal:attr=[placeholder="What needs to be done?"i]
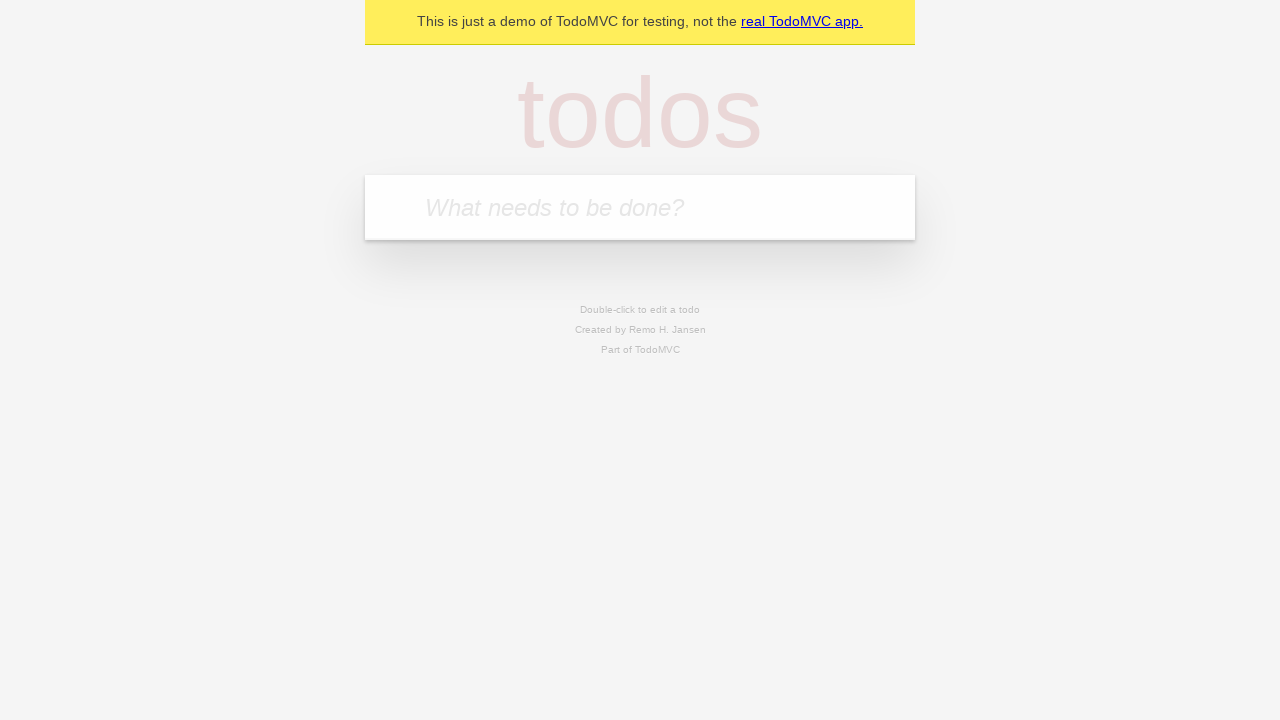

Filled in first todo item: 'type something' on internal:attr=[placeholder="What needs to be done?"i]
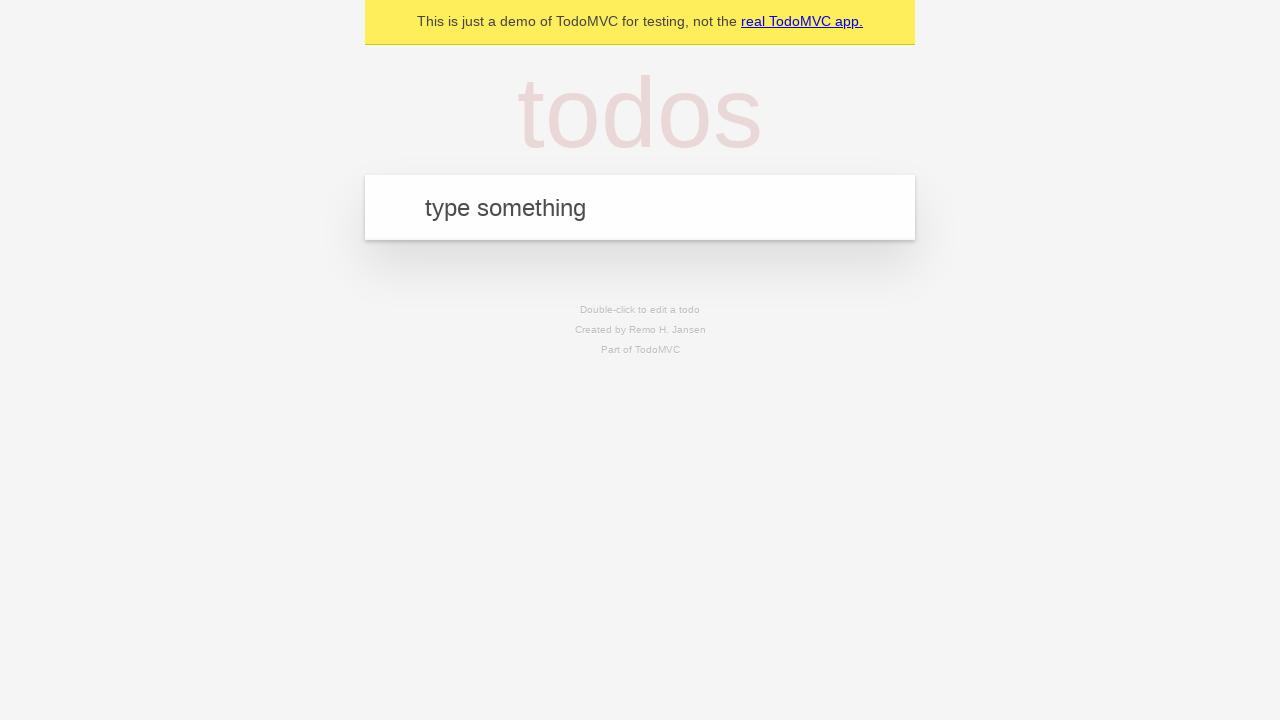

Pressed Enter to add the first todo item on internal:attr=[placeholder="What needs to be done?"i]
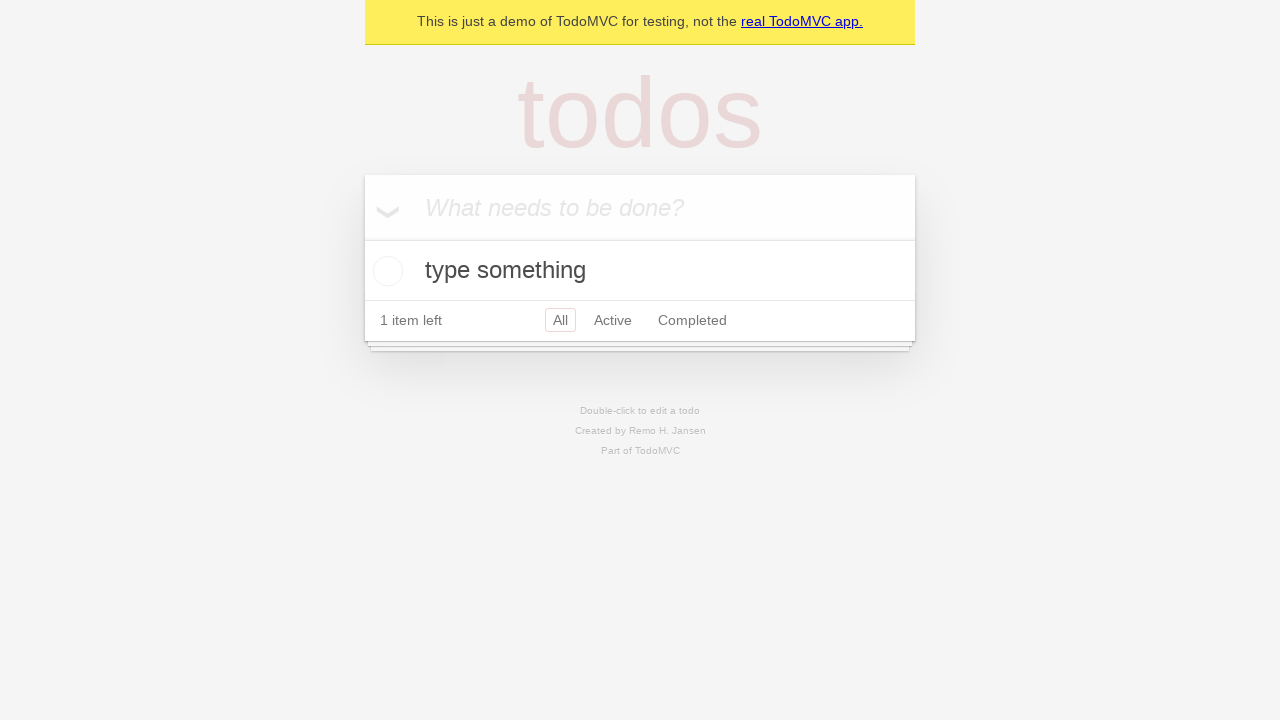

Filled in second todo item: 'type again' on internal:attr=[placeholder="What needs to be done?"i]
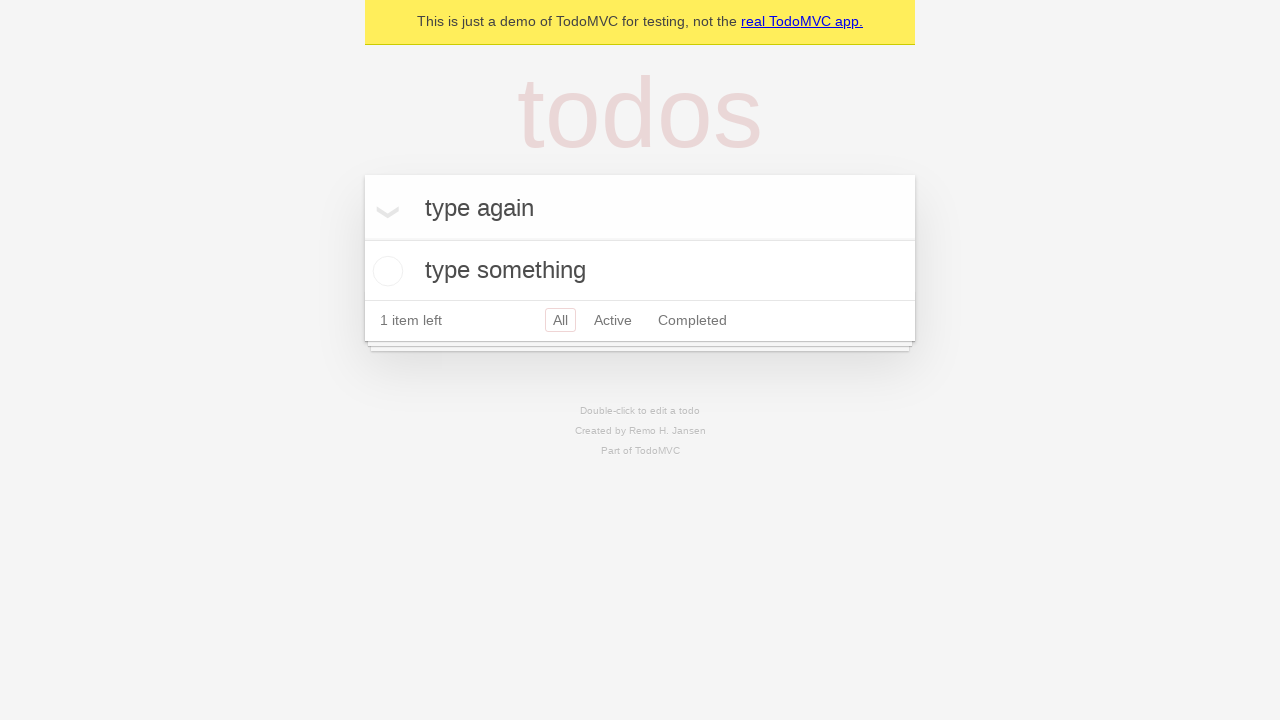

Pressed Enter to add the second todo item on internal:attr=[placeholder="What needs to be done?"i]
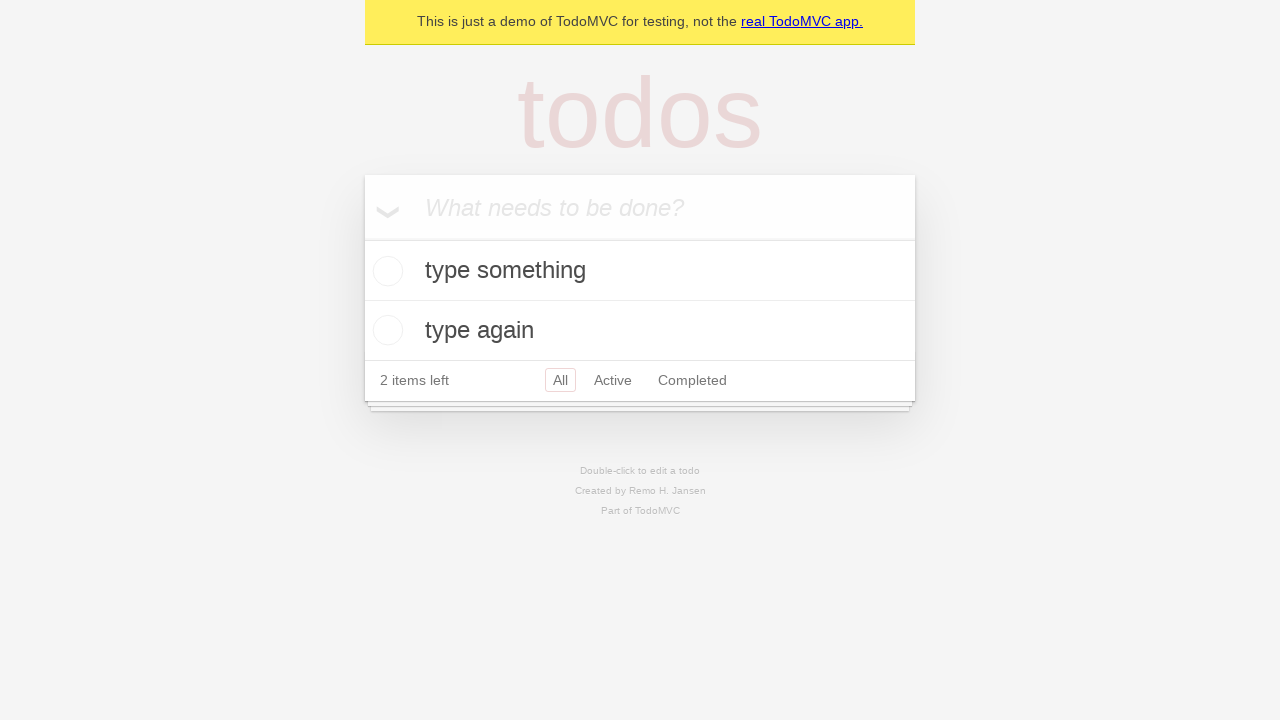

Marked first todo item 'type something' as complete at (385, 271) on internal:role=listitem >> internal:has-text="type something"i >> internal:role=c
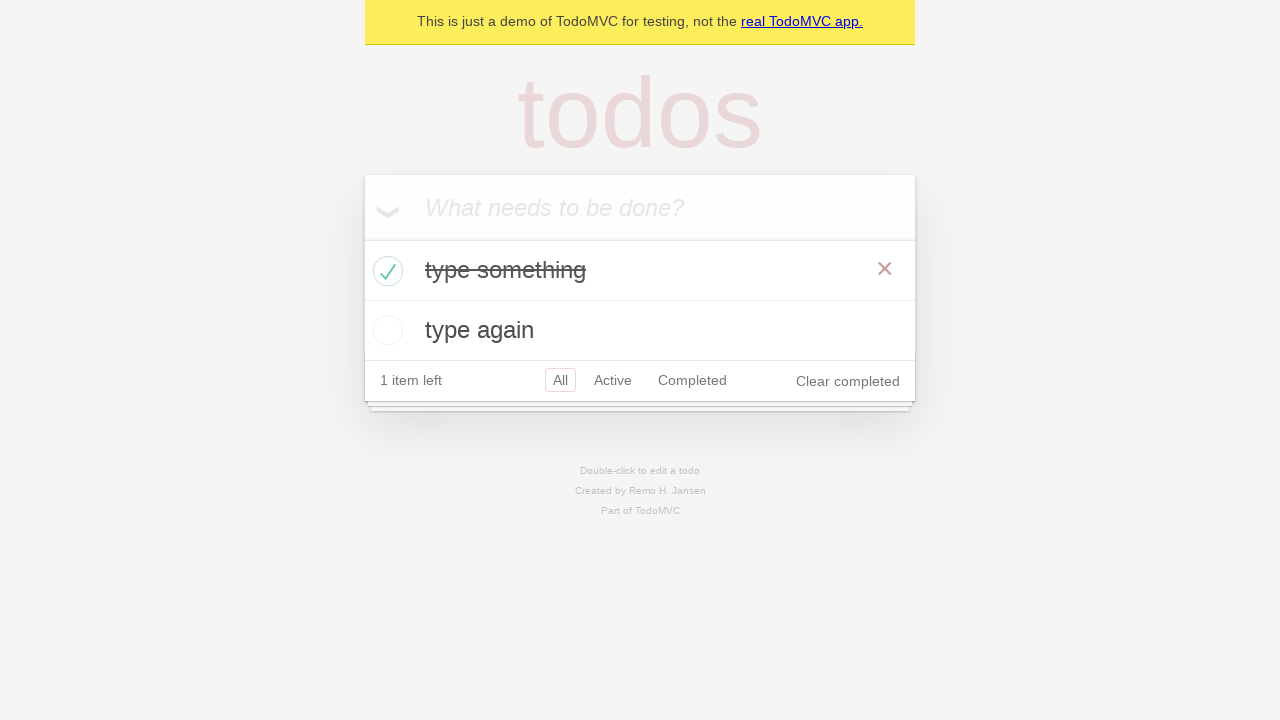

Marked second todo item 'type again' as complete at (385, 330) on internal:role=listitem >> internal:has-text="type again"i >> internal:role=check
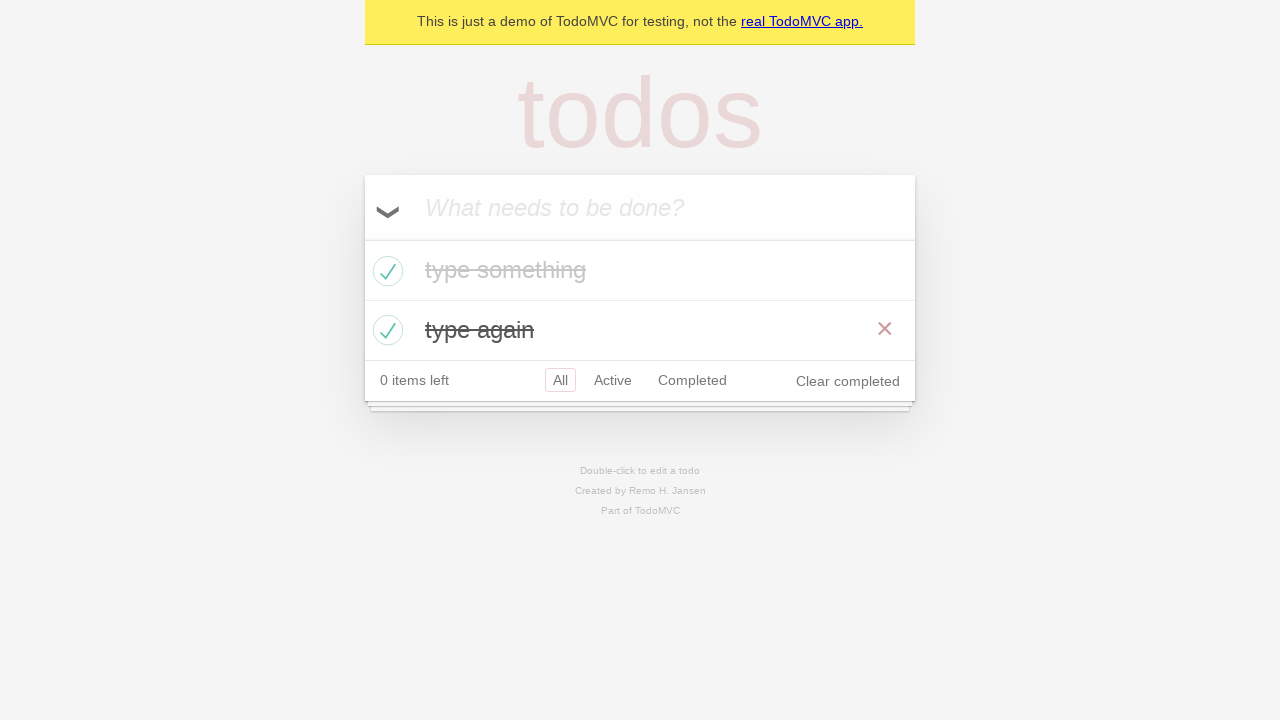

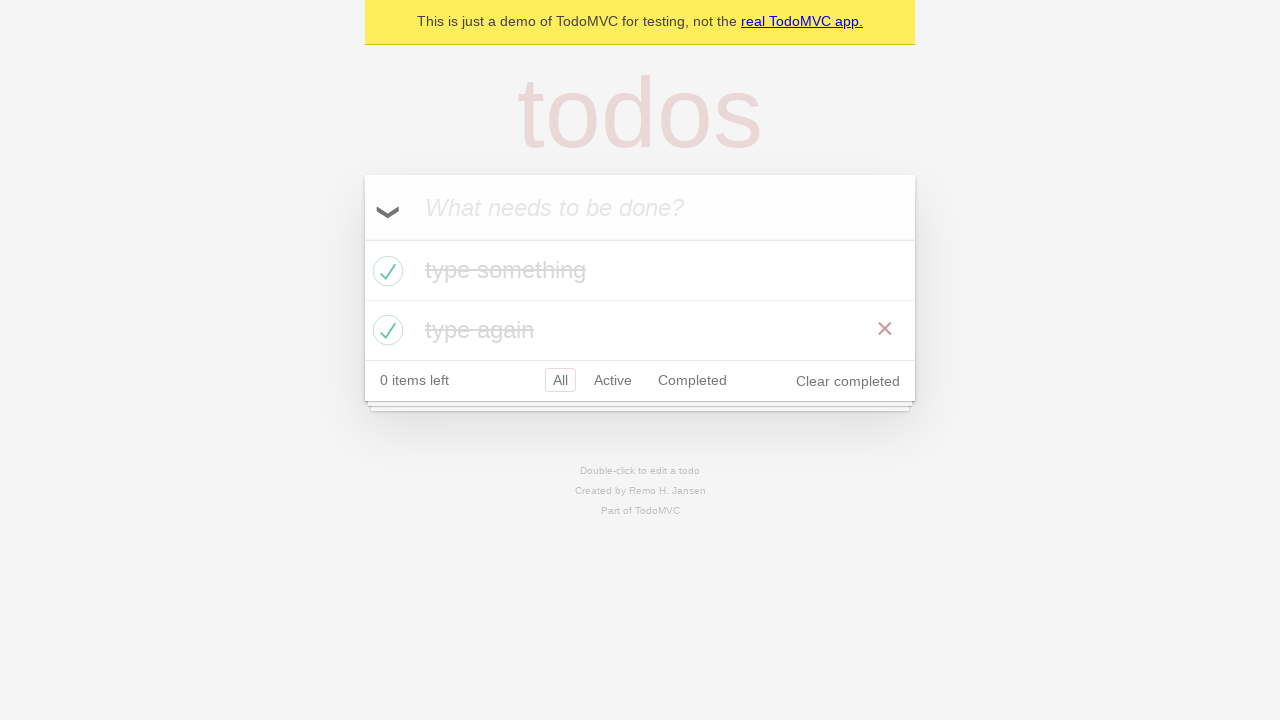